Tests hover functionality by hovering over an avatar image and verifying that additional user information caption becomes visible.

Starting URL: http://the-internet.herokuapp.com/hovers

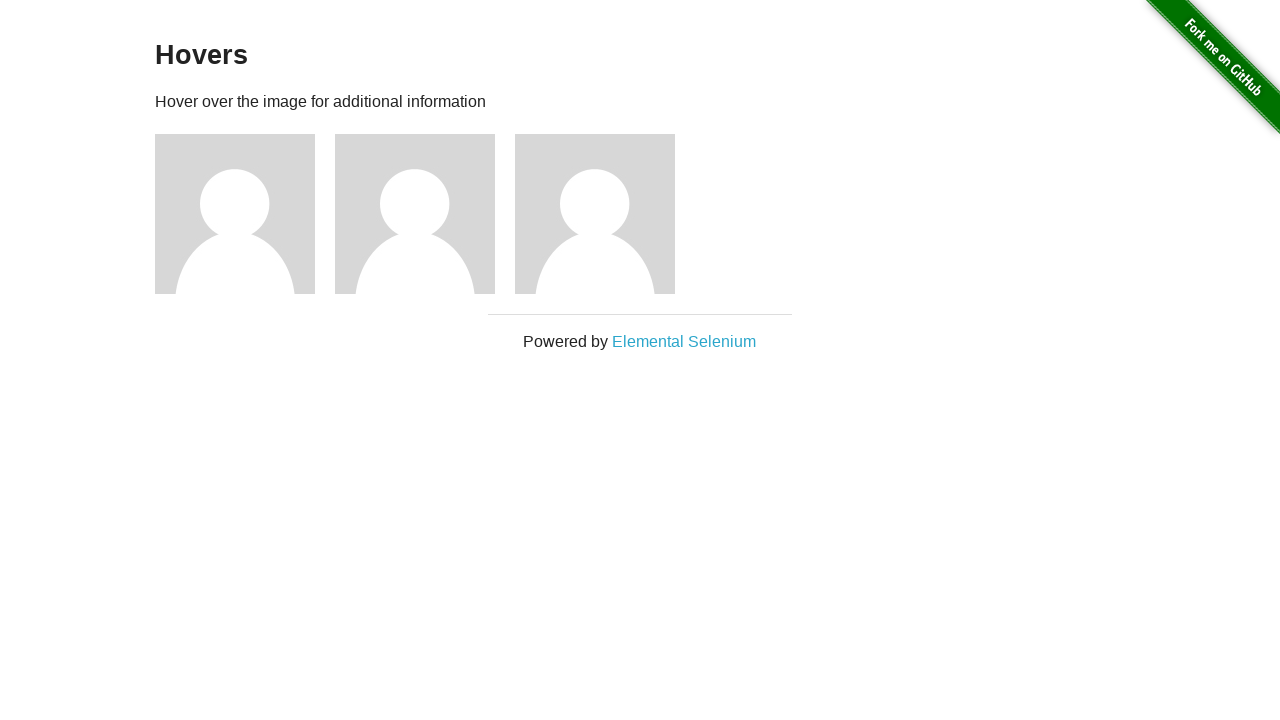

Located the first avatar figure element
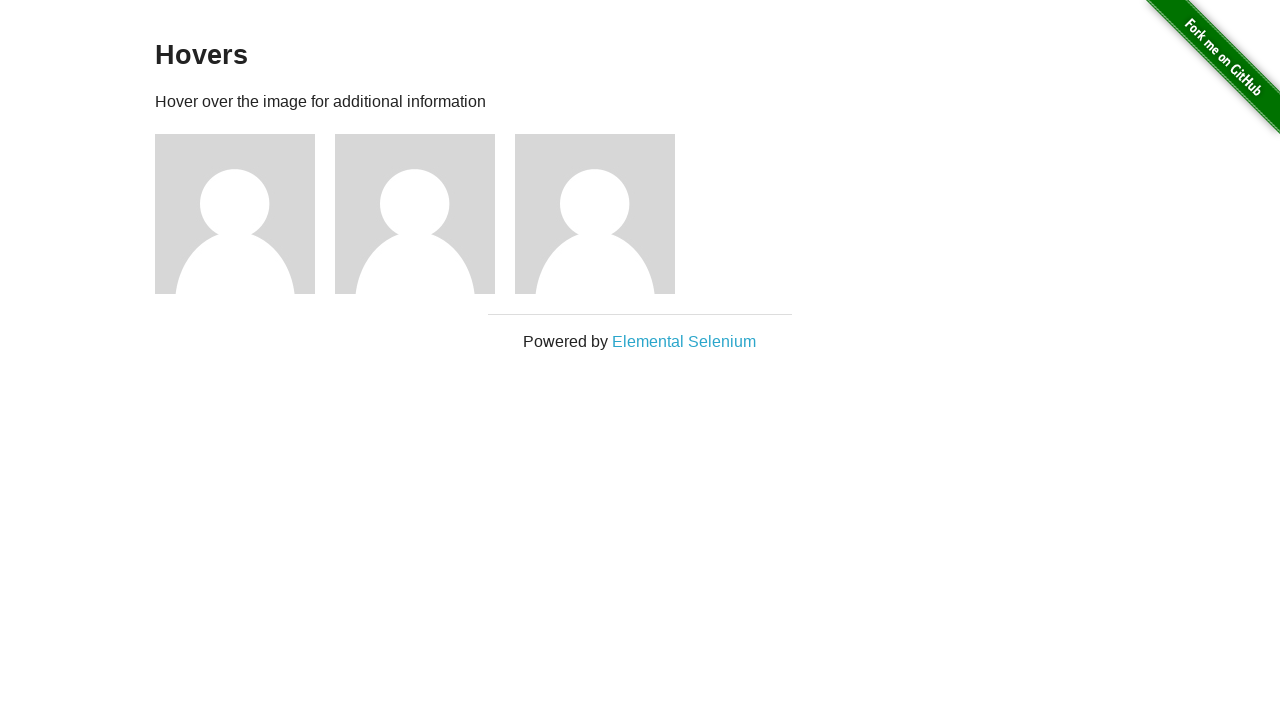

Hovered over the avatar image at (245, 214) on .figure >> nth=0
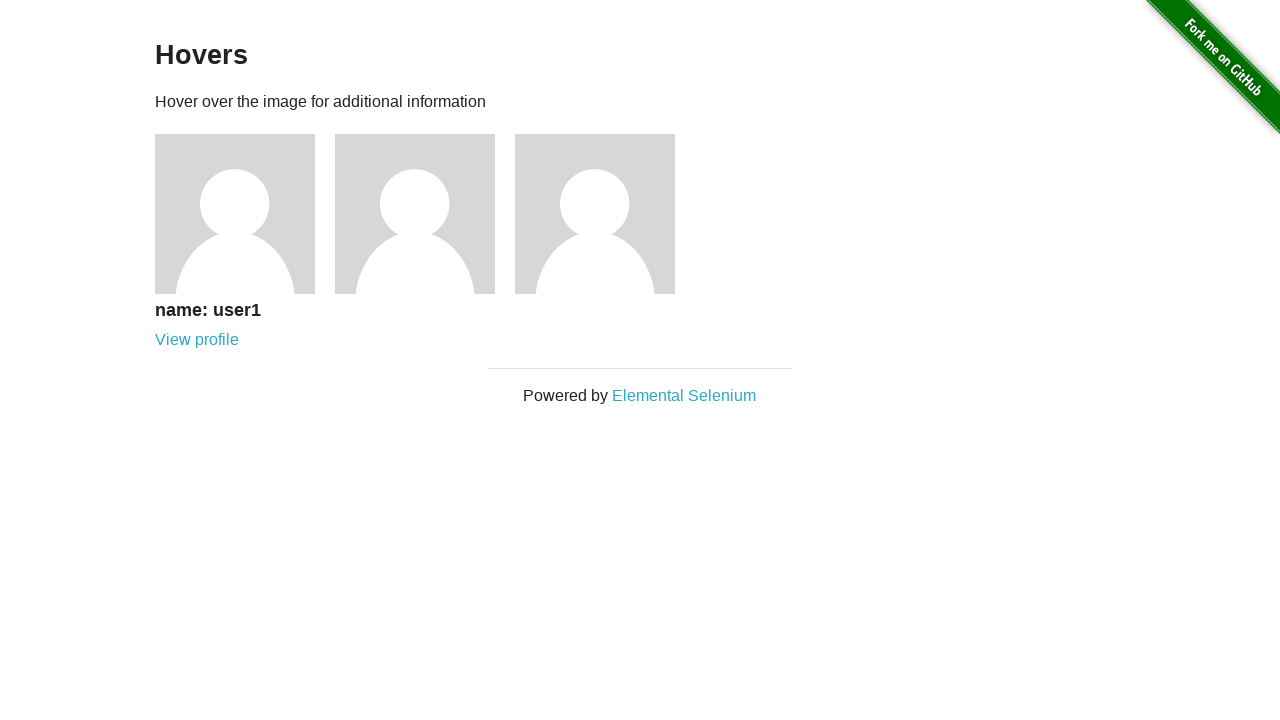

Located the figcaption element
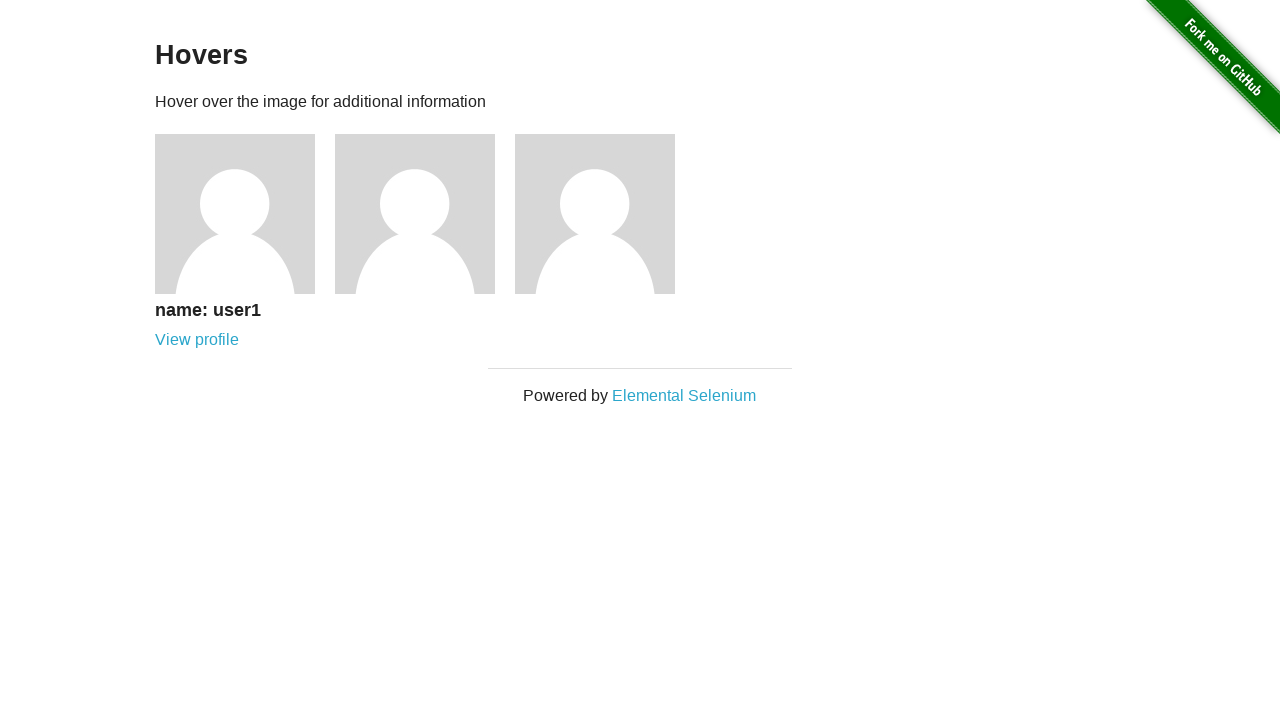

Verified that user information caption is now visible
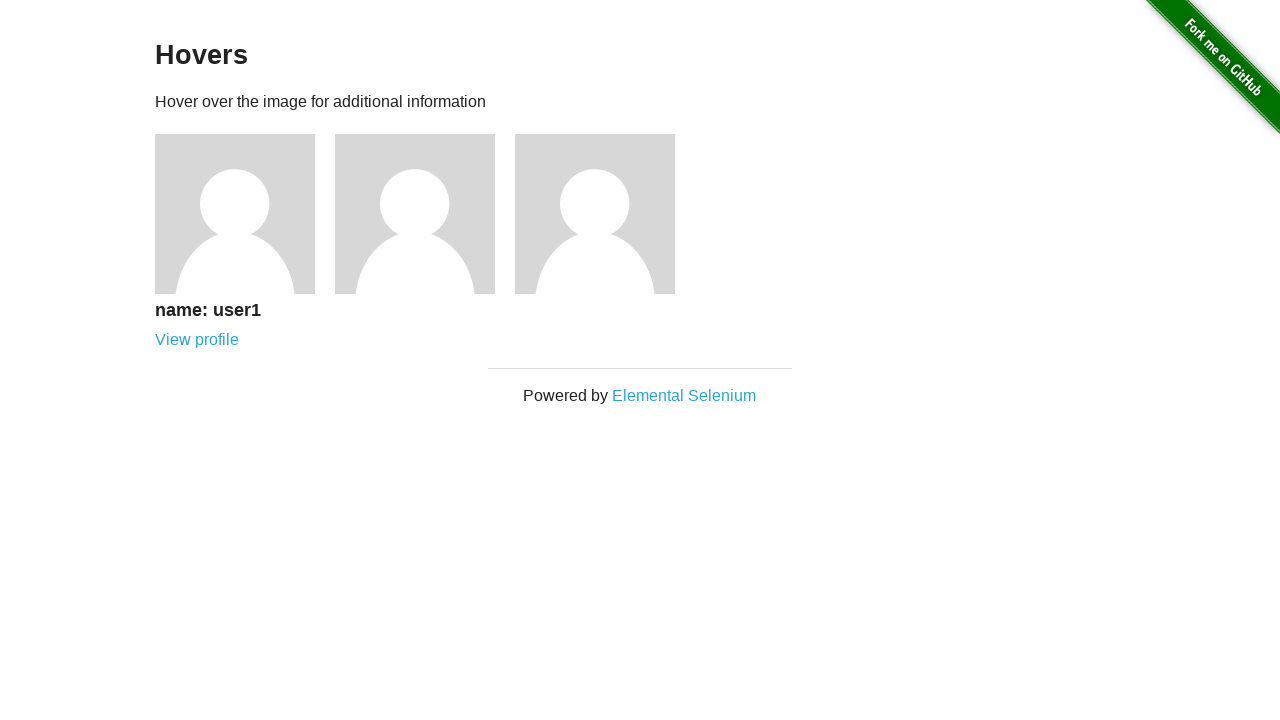

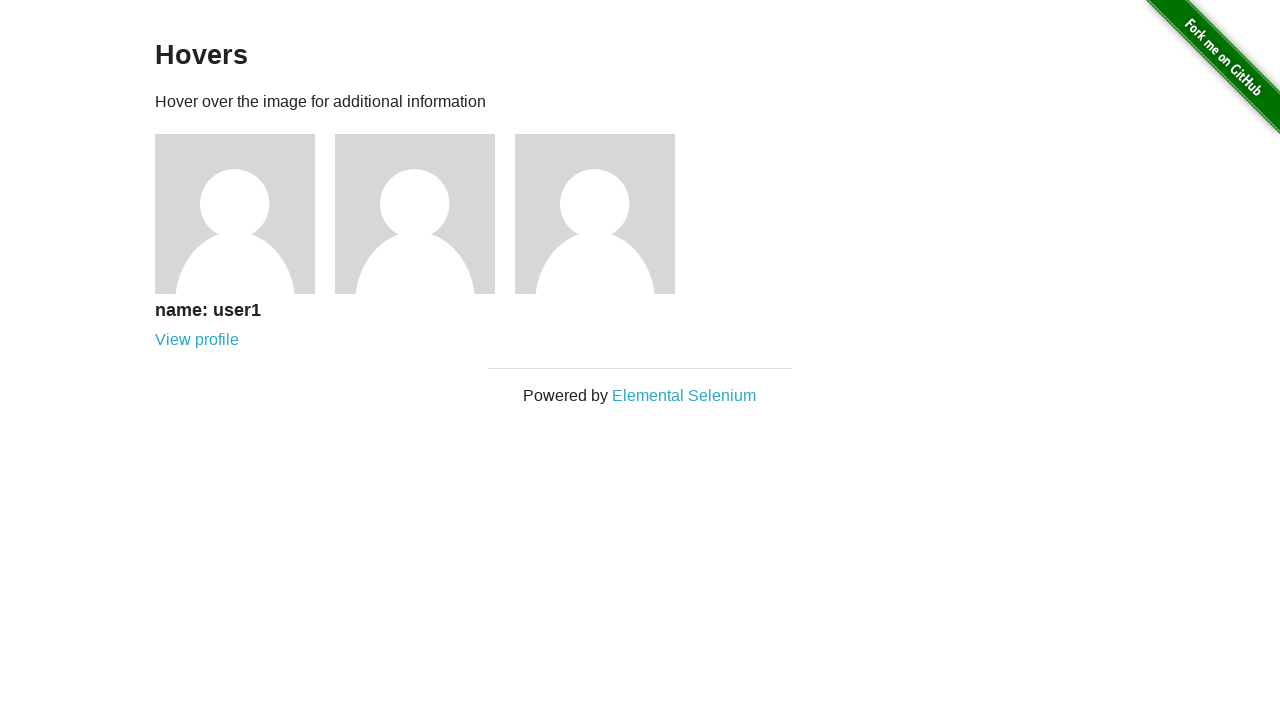